Tests autocomplete dropdown functionality by typing partial text and selecting a matching option from the suggestions

Starting URL: https://rahulshettyacademy.com/dropdownsPractise/

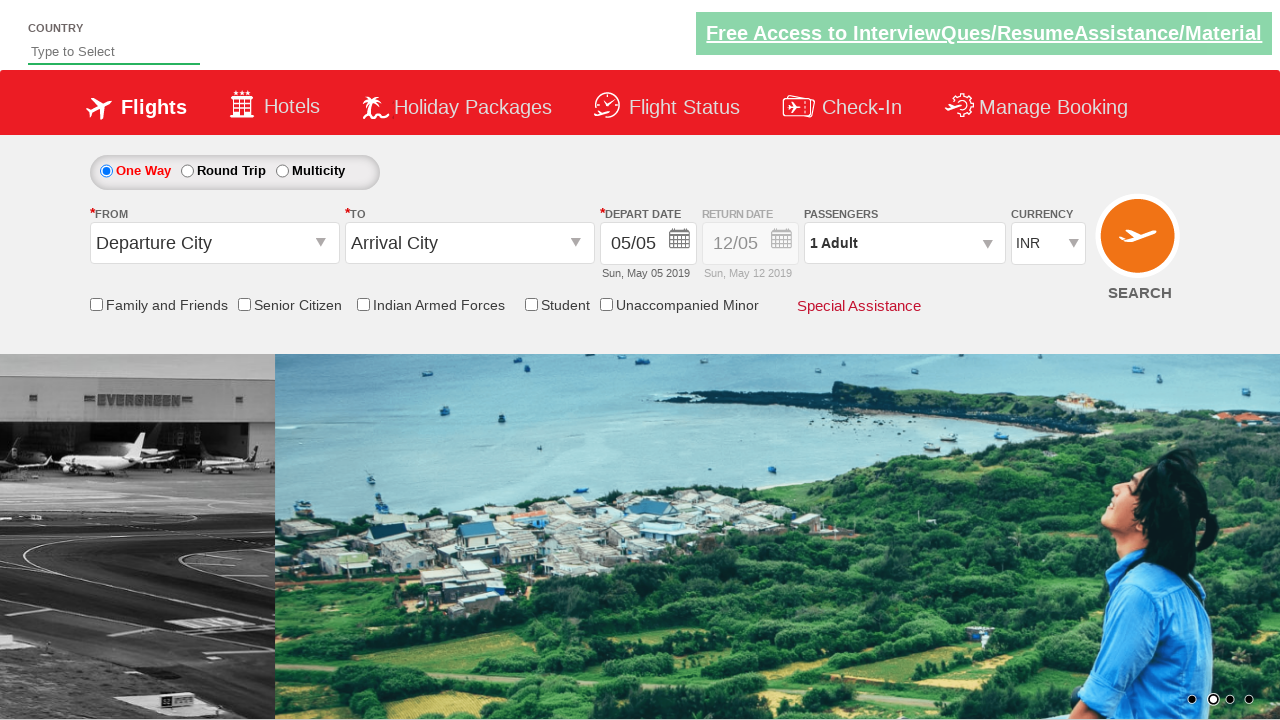

Filled autosuggest field with 'ind' on input#autosuggest
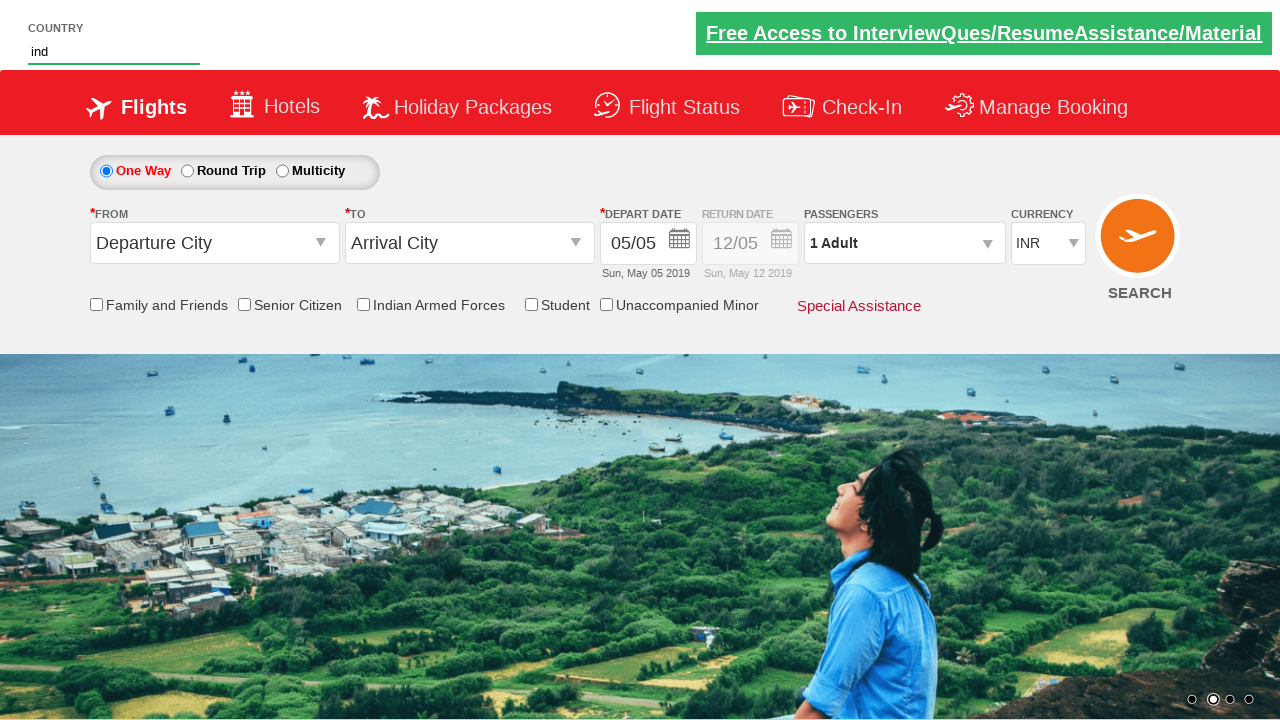

Waited for autocomplete suggestions to appear
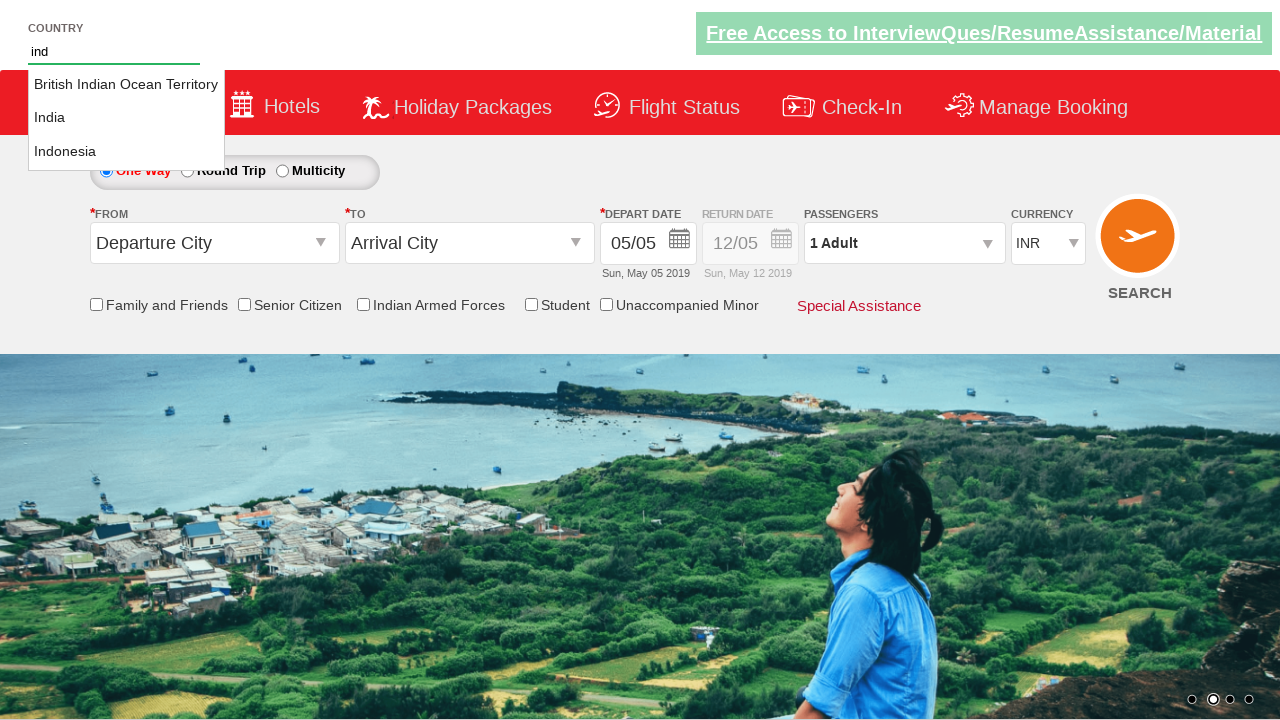

Selected 'India' option from autocomplete dropdown at (126, 118) on ul.ui-autocomplete.ui-front.ui-menu.ui-widget.ui-widget-content.ui-corner-all li
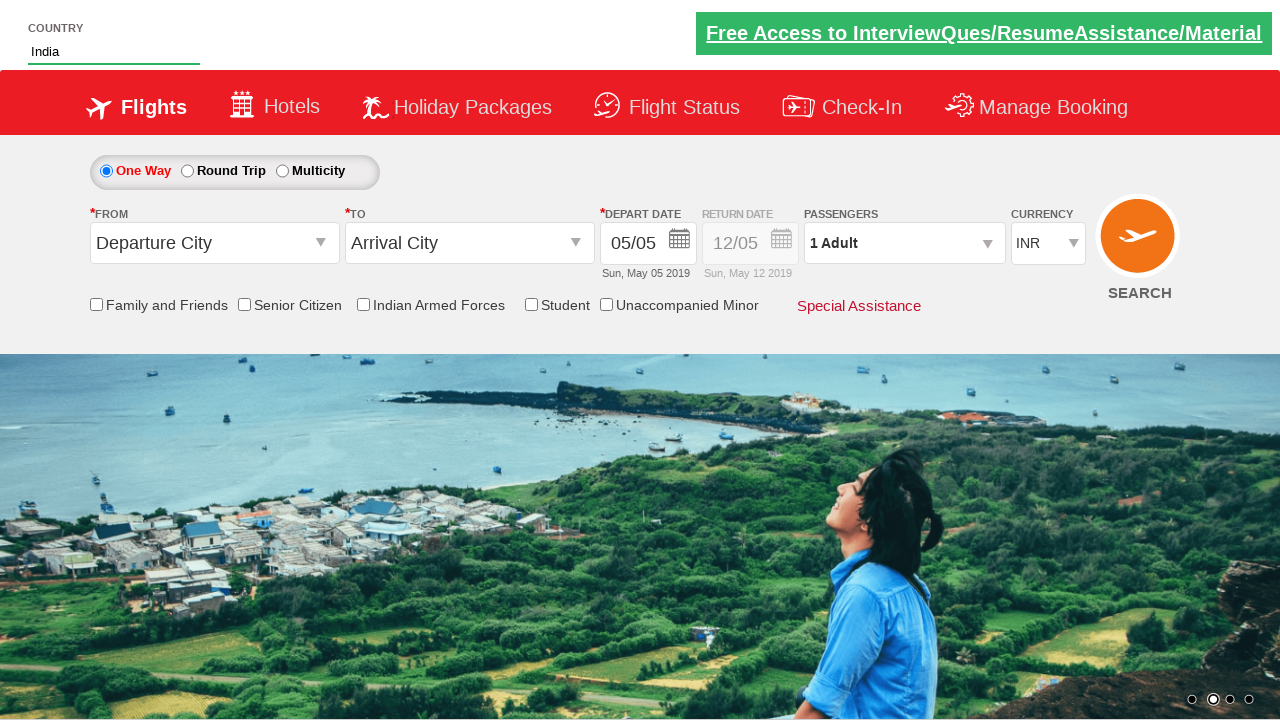

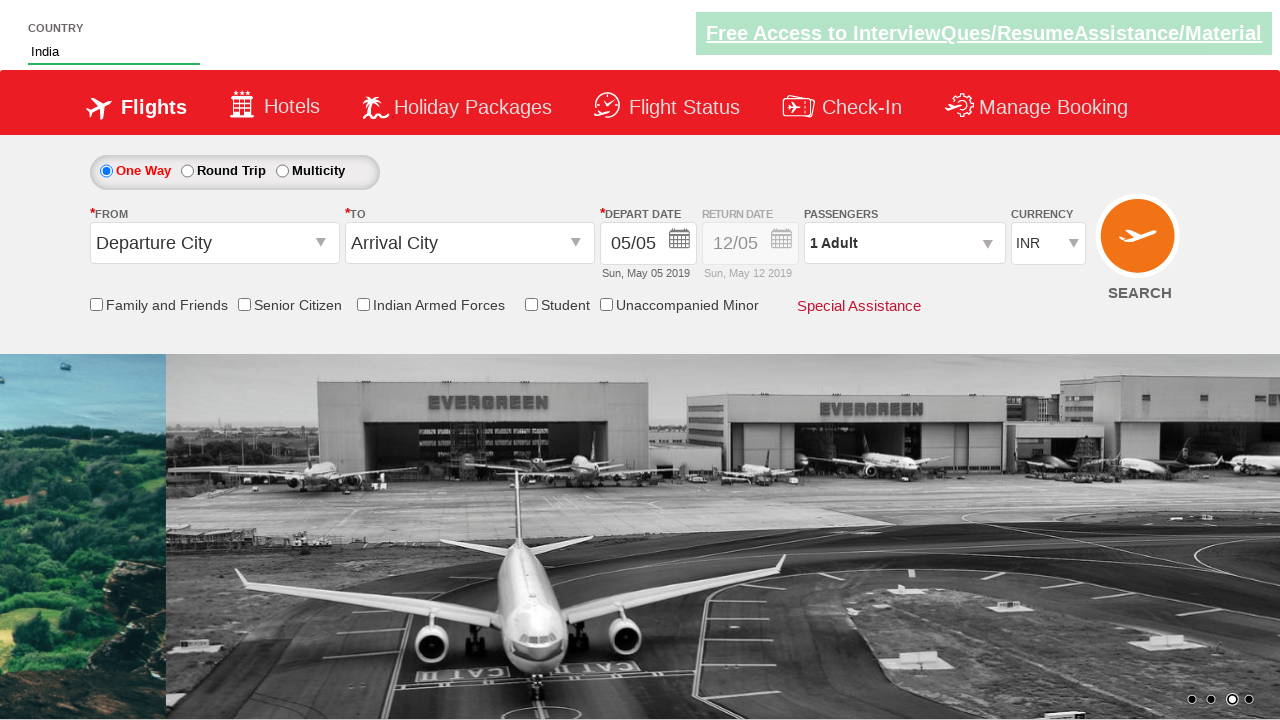